Tests number input validation by entering a small number and verifying the response message

Starting URL: https://kristinek.github.io/site/tasks/enter_a_number

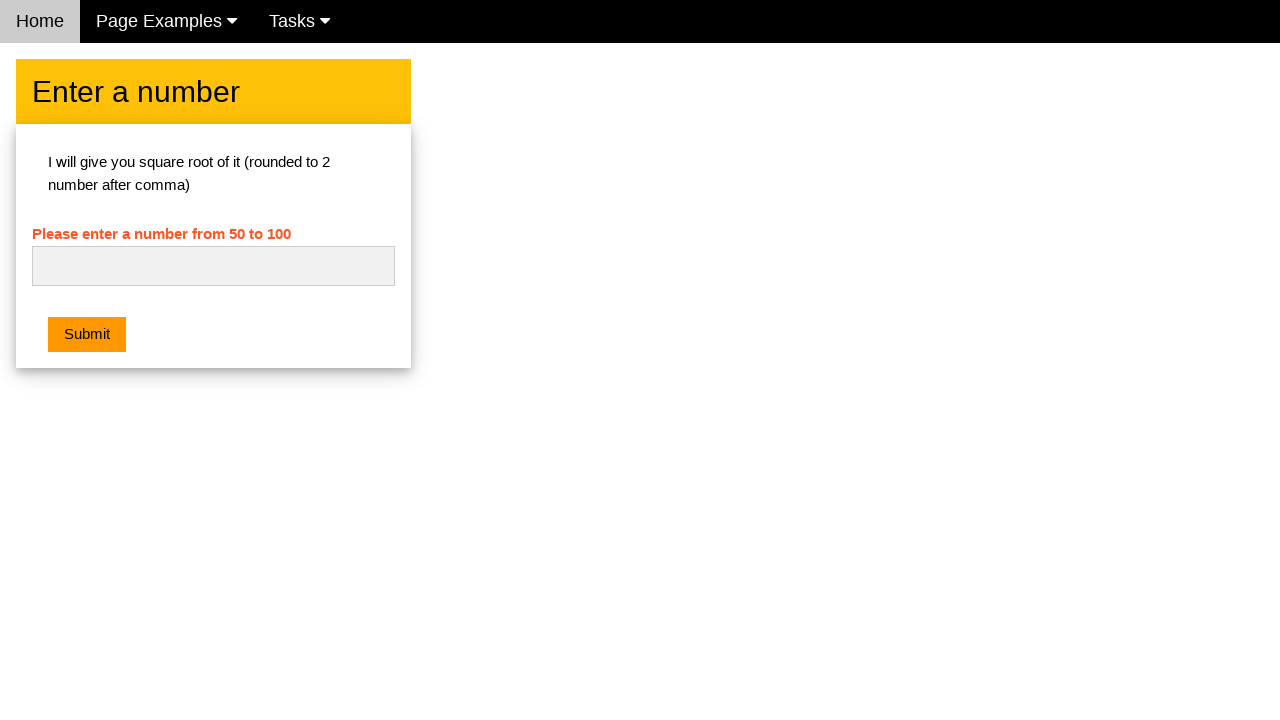

Entered number '5' in the input field on #numb
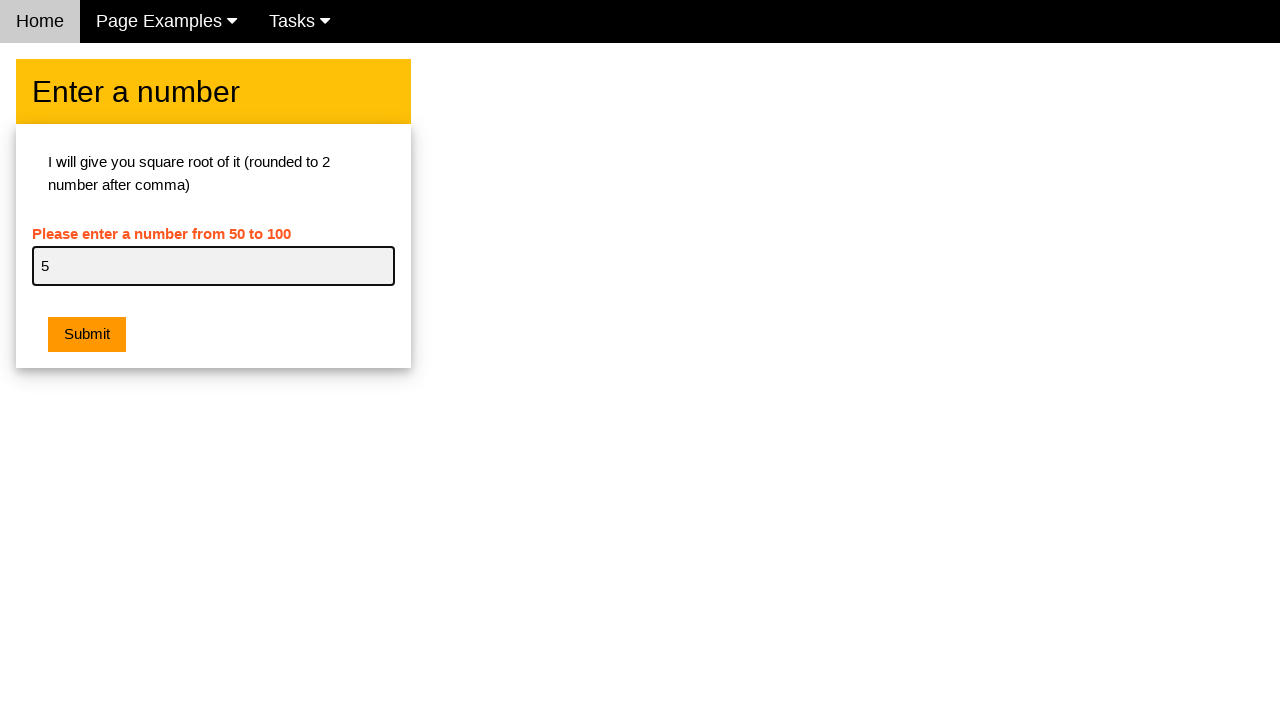

Clicked submit button to validate the number at (87, 335) on button[type='submit'], input[type='submit'], button
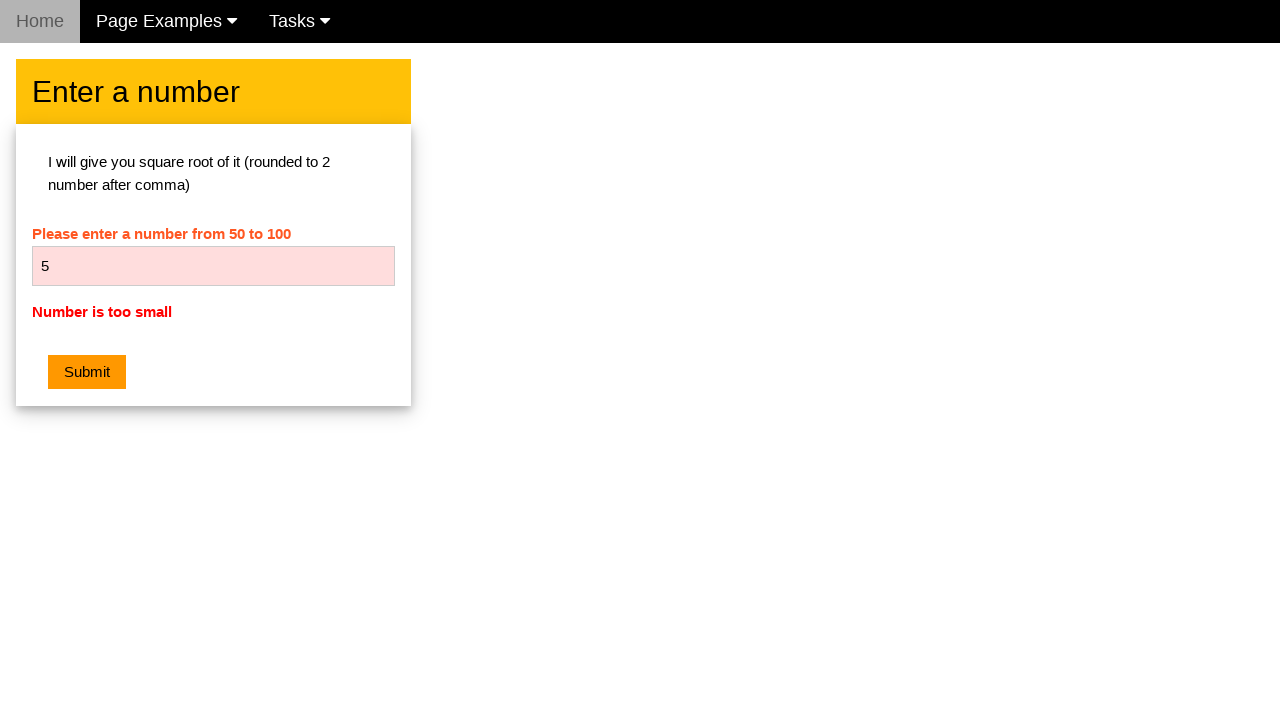

Error message appeared after submitting small number
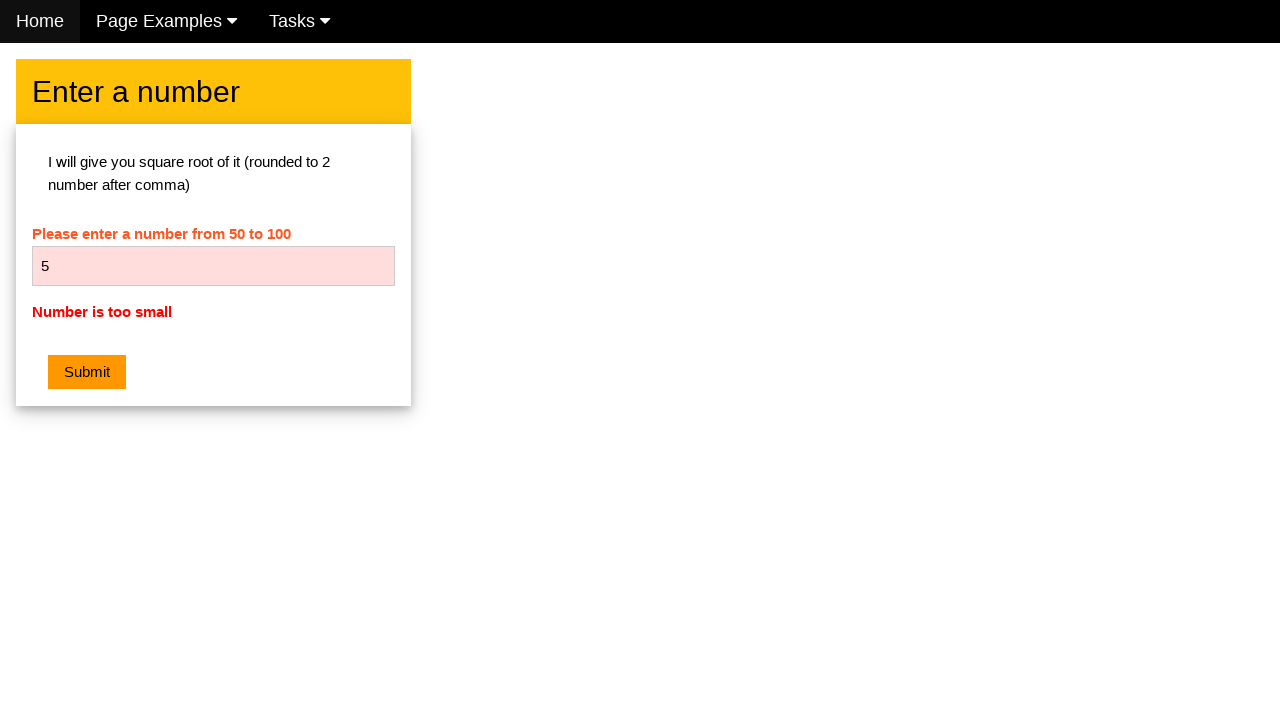

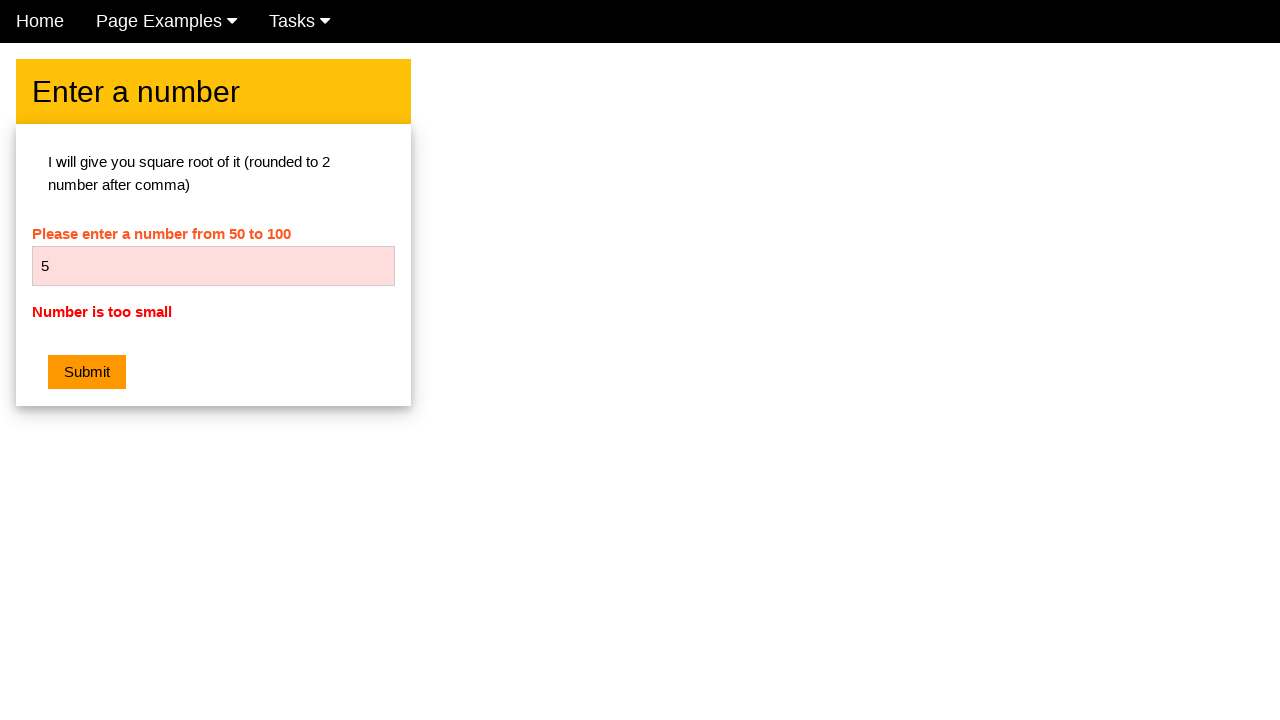